Tests browser navigation commands including navigating back, refreshing the page, navigating forward, and changing window size modes (fullscreen and maximize).

Starting URL: https://the-internet.herokuapp.com/login

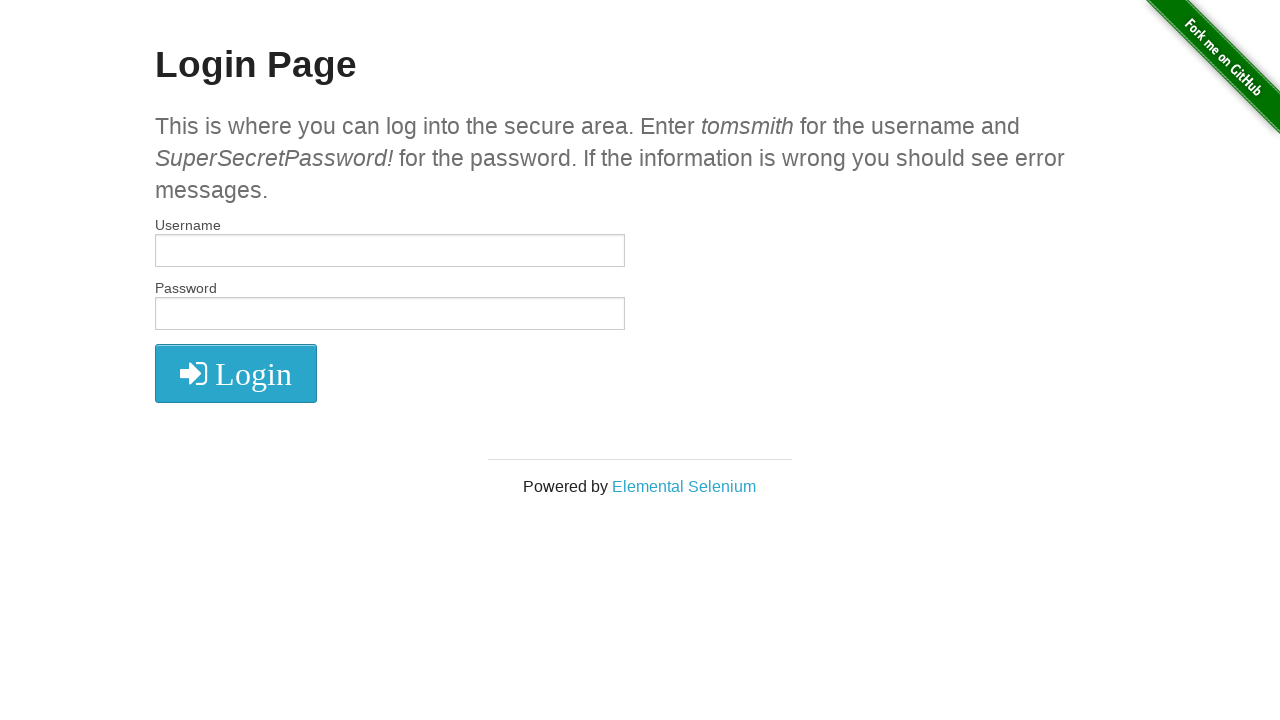

Navigated back to previous page in history
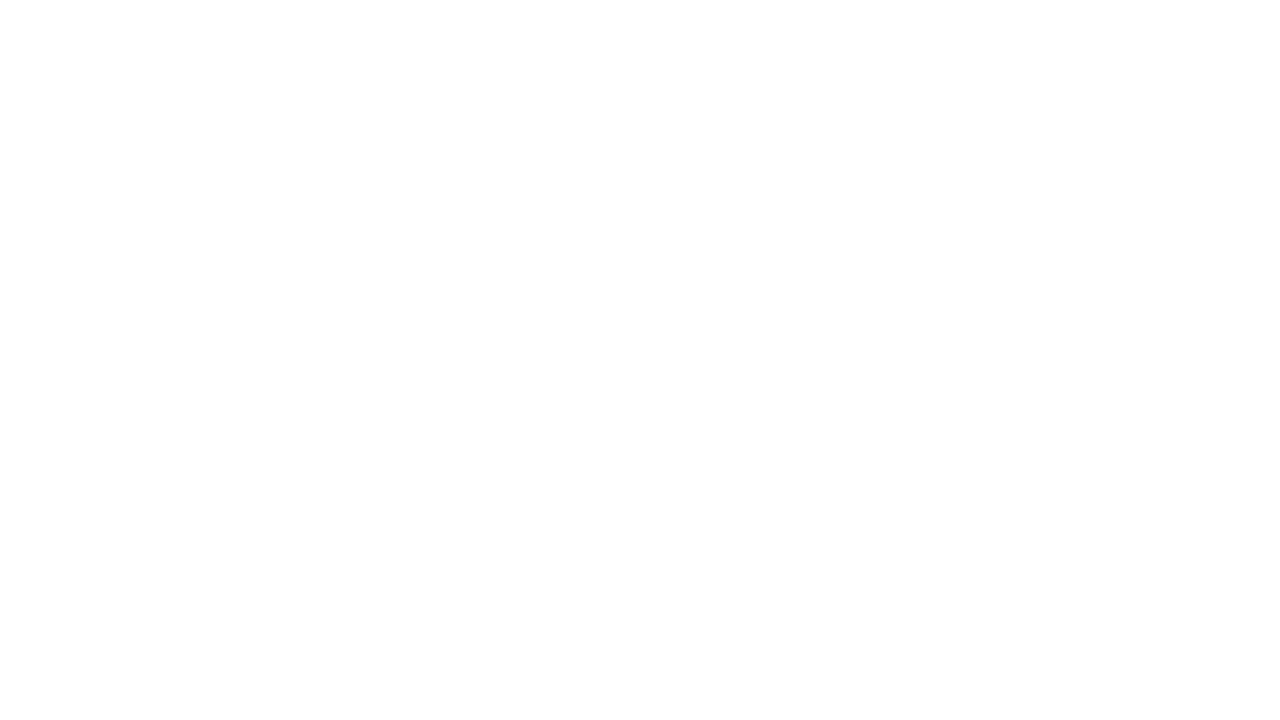

Refreshed the current page
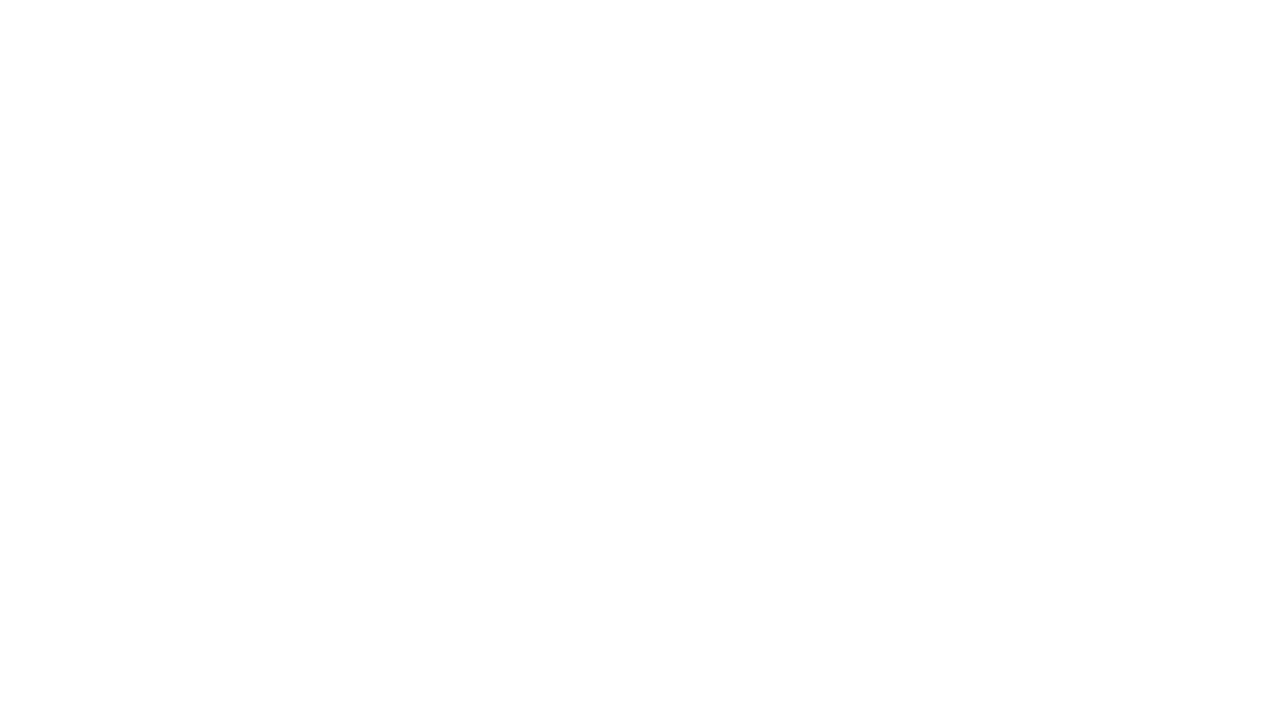

Navigated forward in browser history
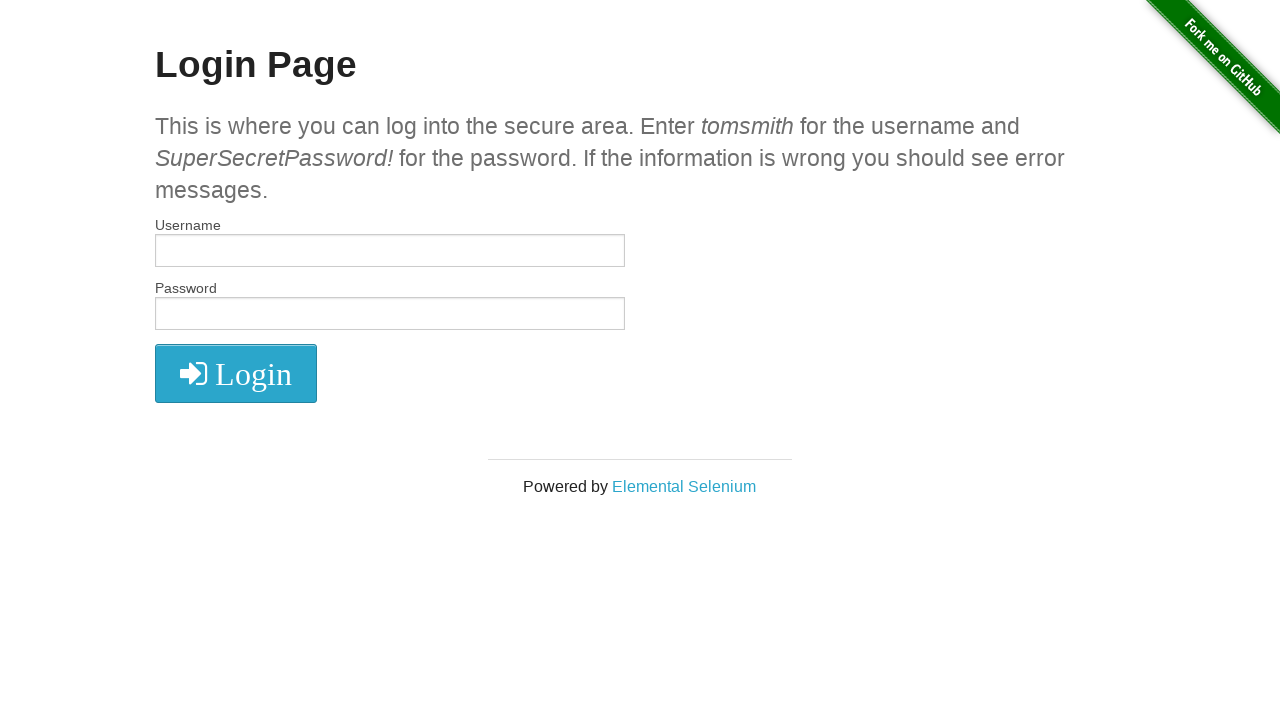

Set window size to 1920x1080 (maximize mode)
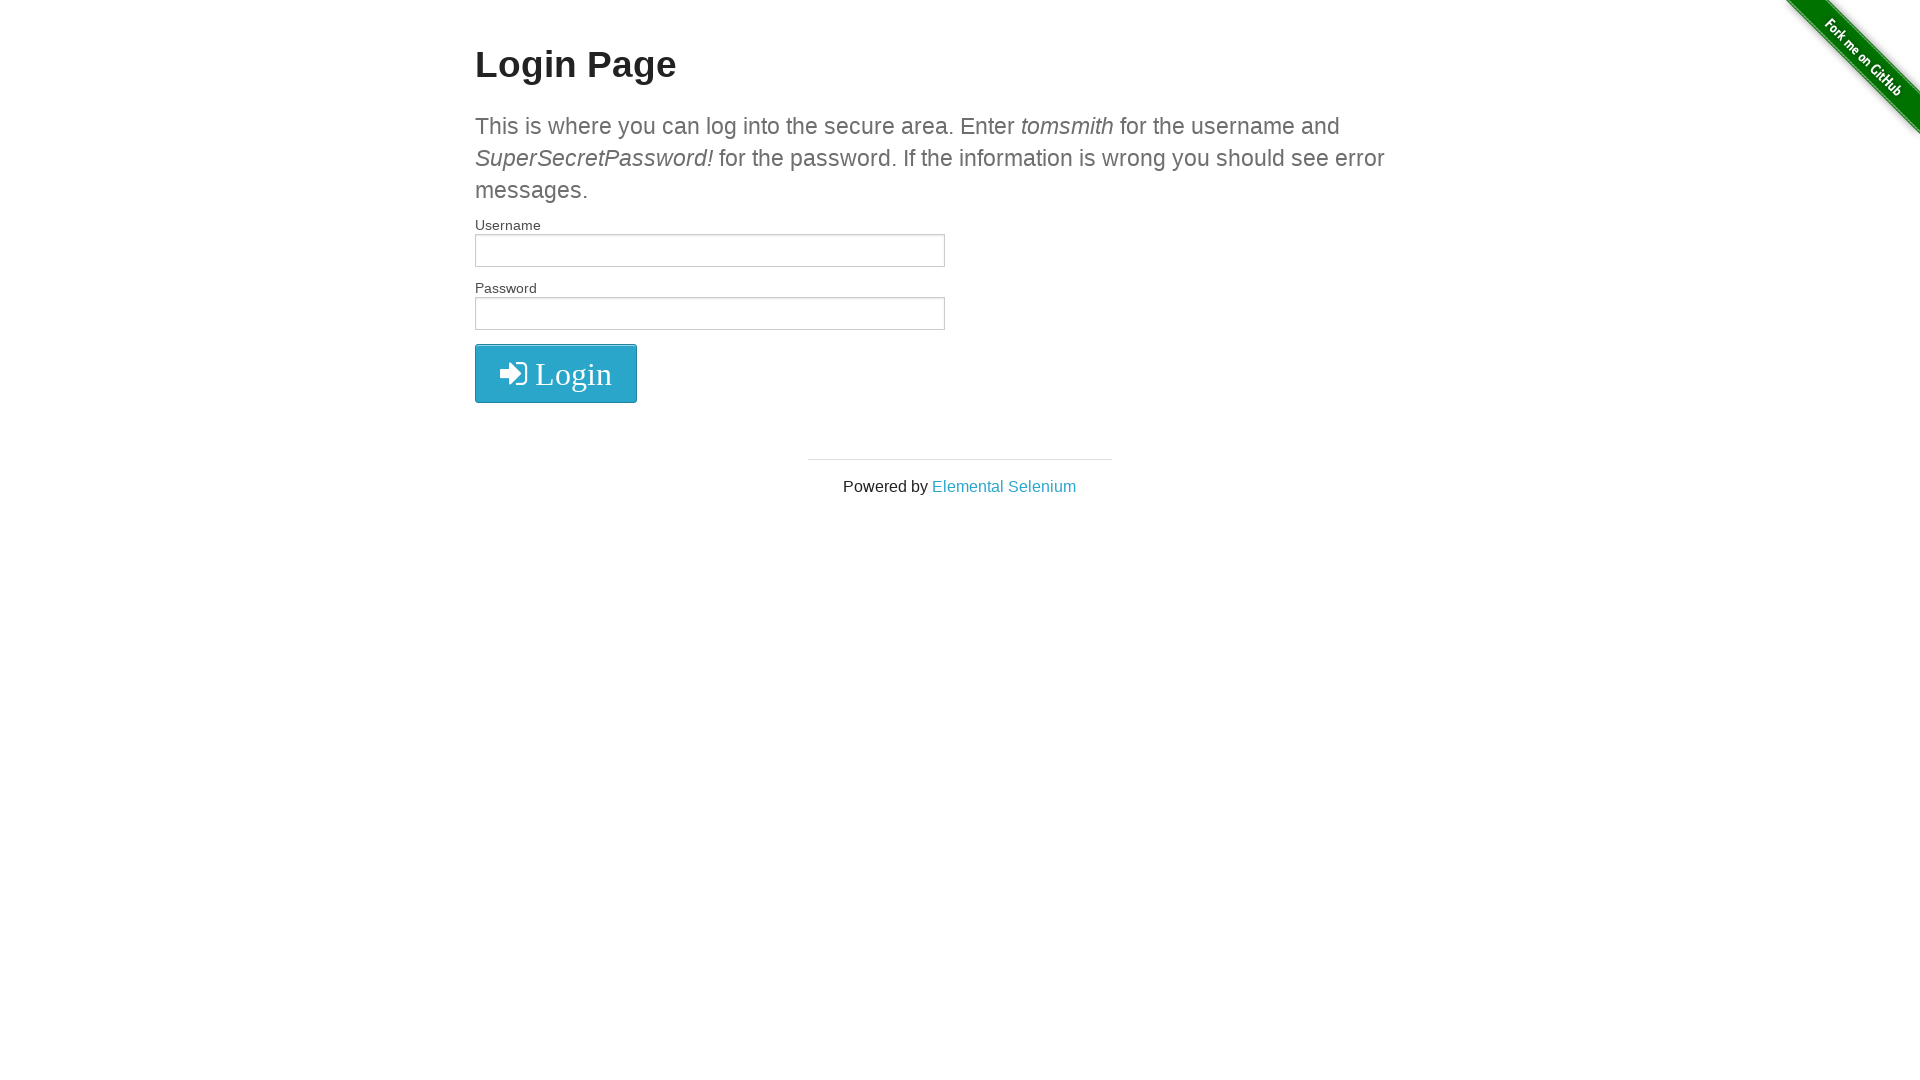

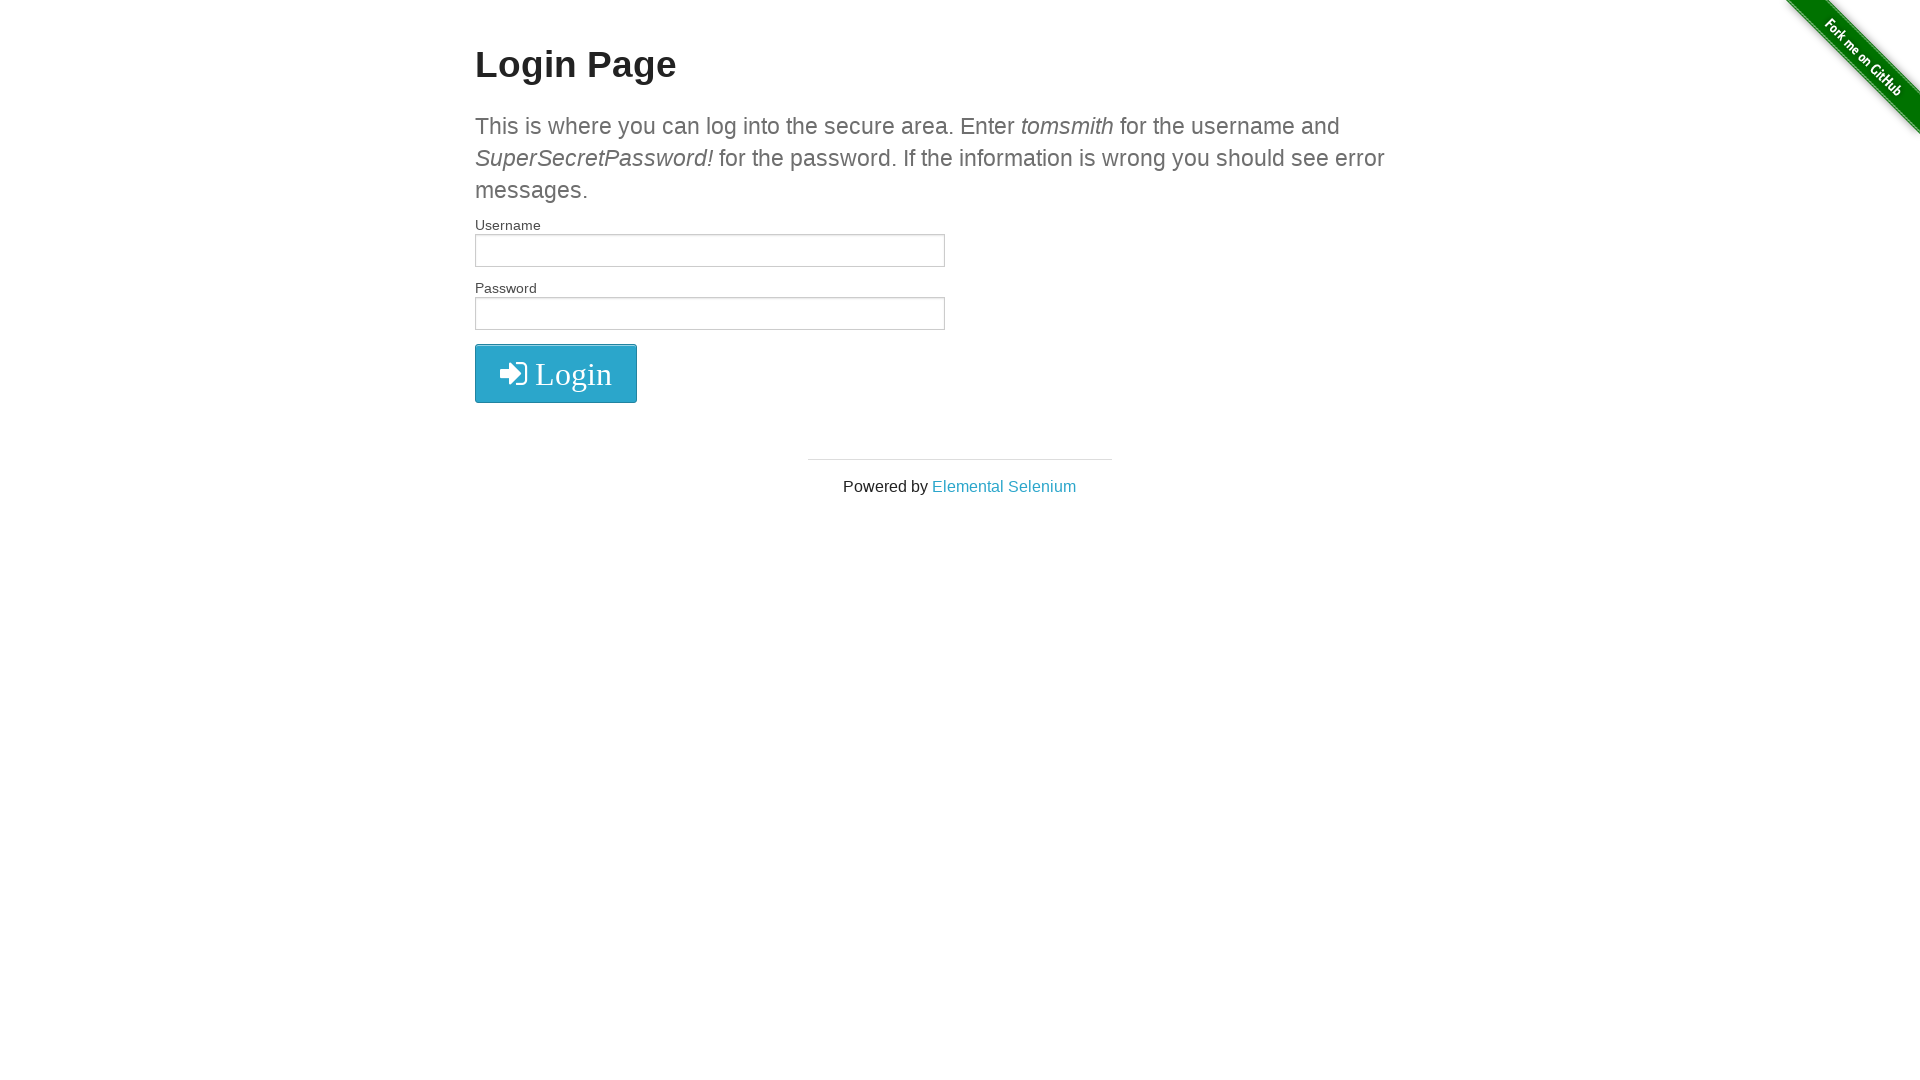